Navigates to Python.org homepage and locates an element in the content section

Starting URL: http://www.python.org

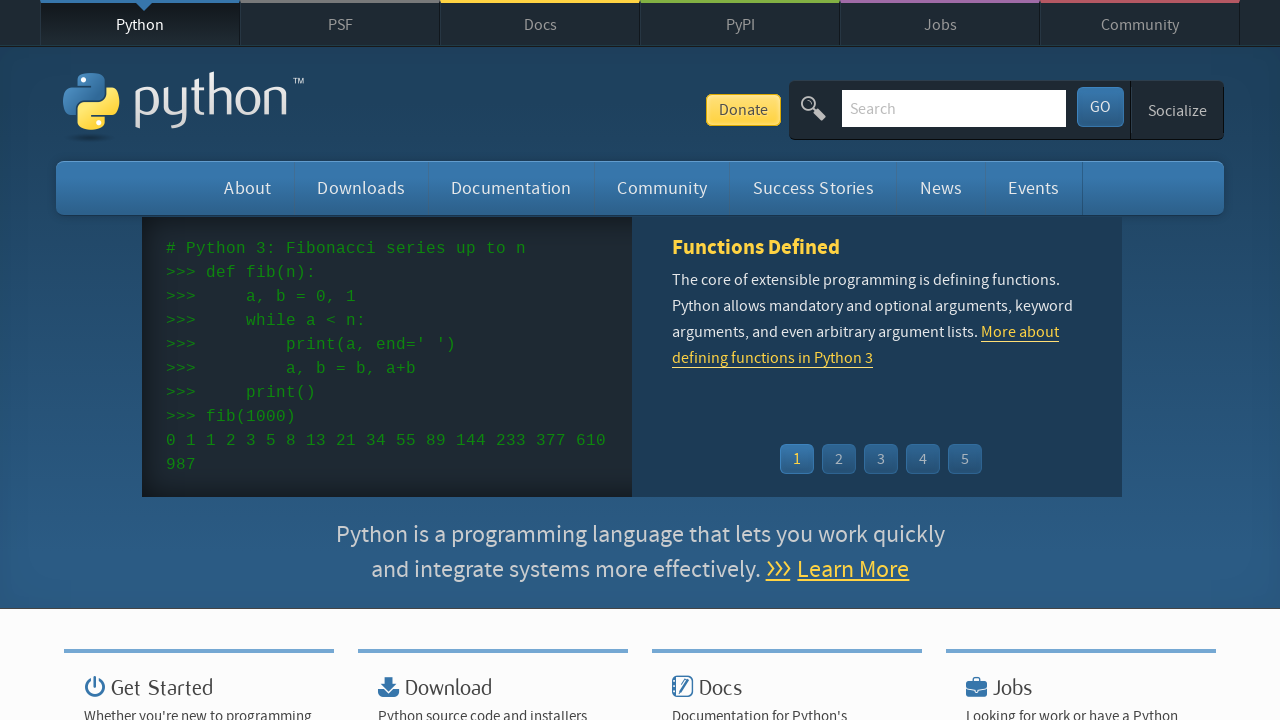

Navigated to Python.org homepage
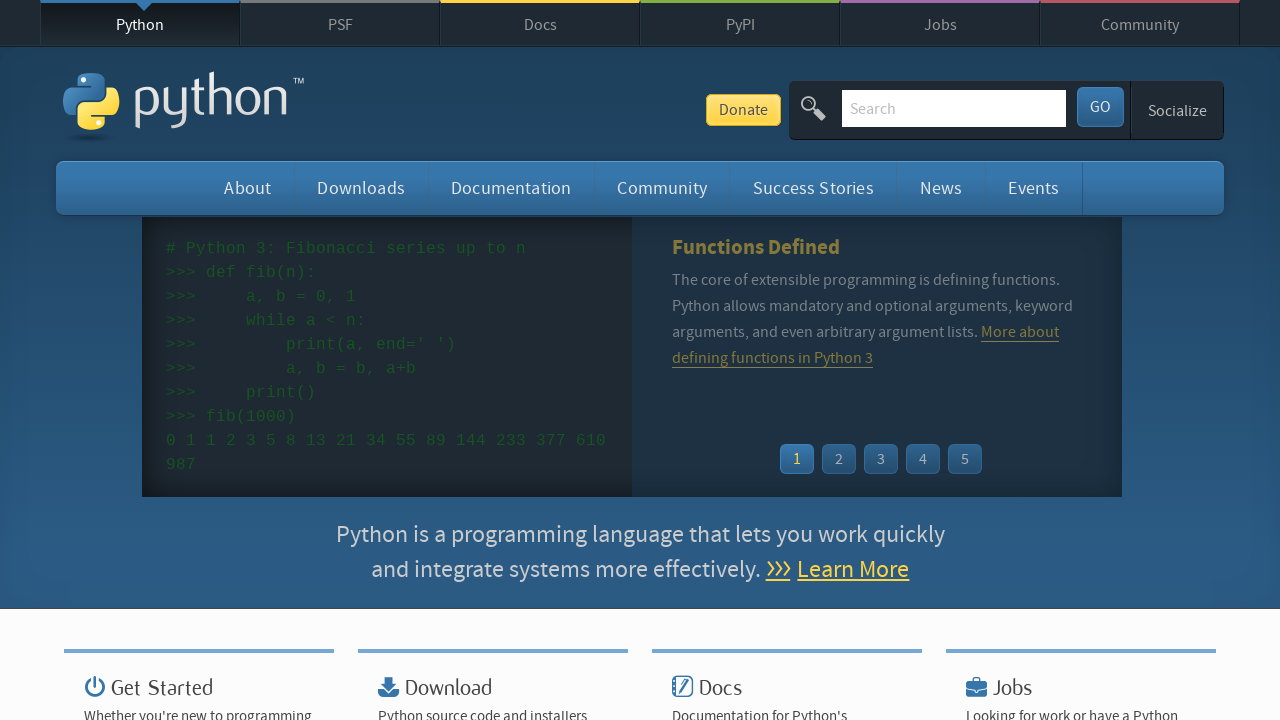

Content section loaded and element located in the content area
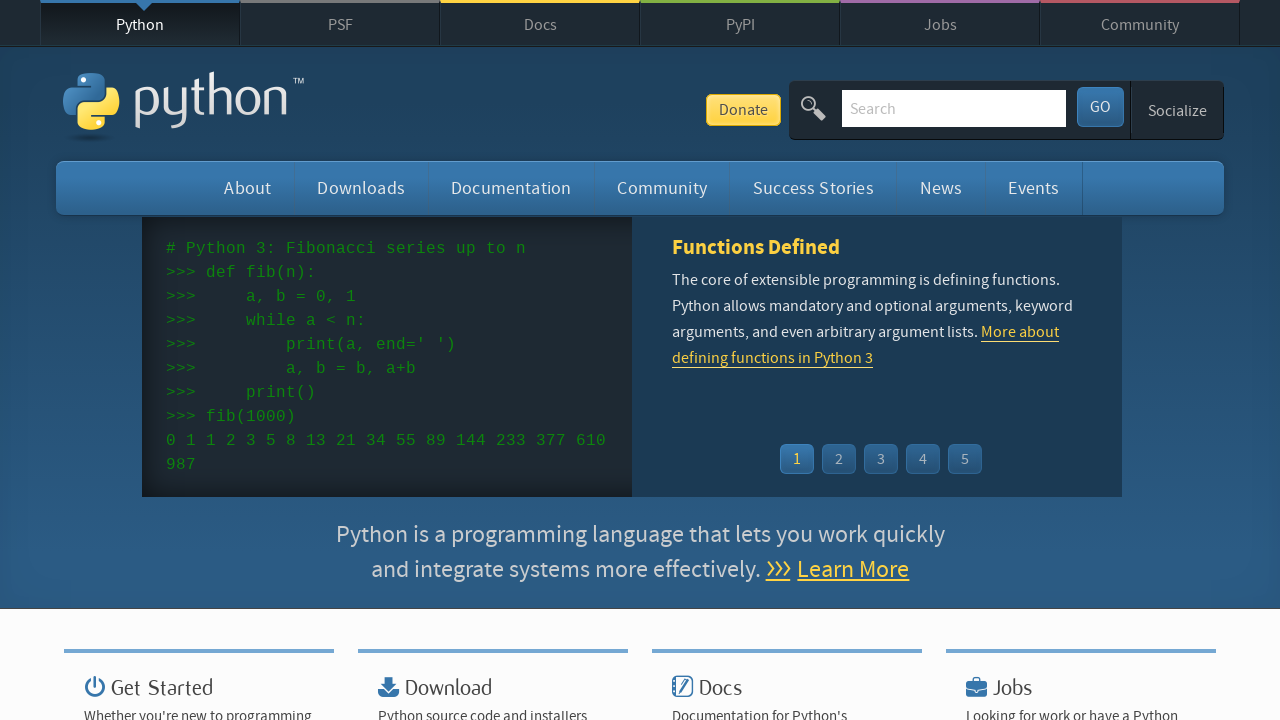

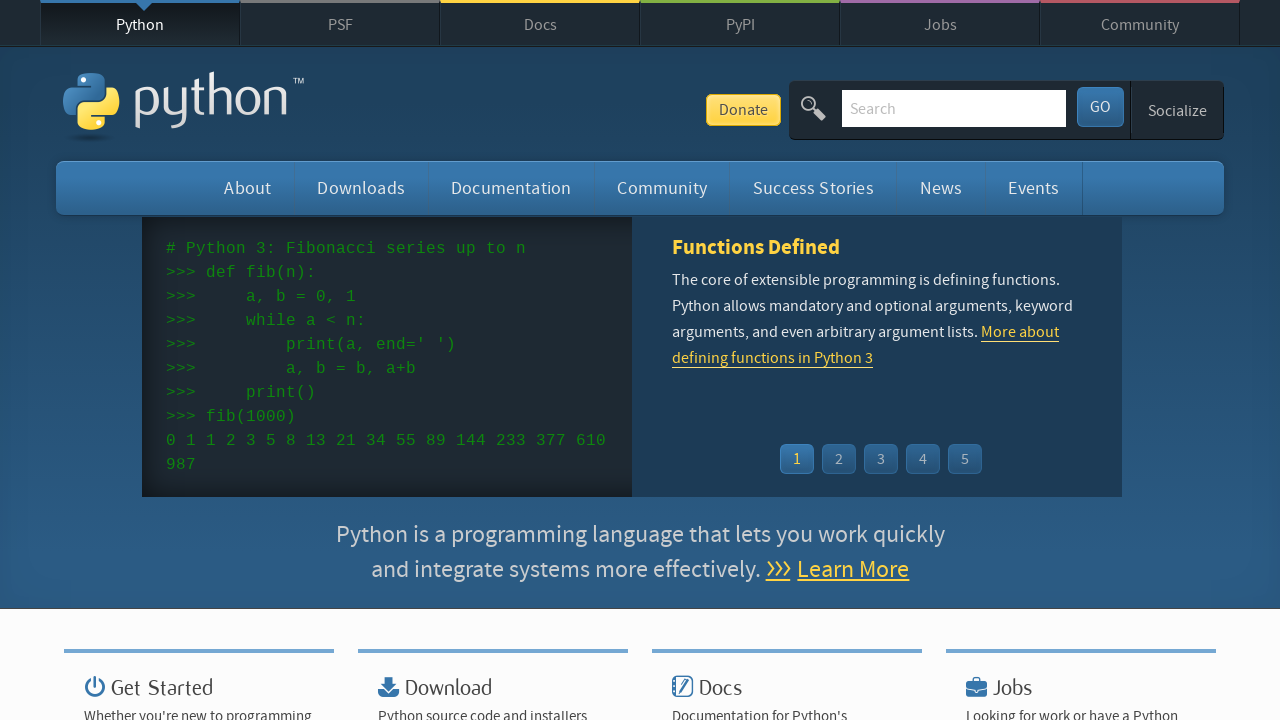